Tests drag and drop functionality by dragging element from column A to column B and then back

Starting URL: https://the-internet.herokuapp.com/drag_and_drop

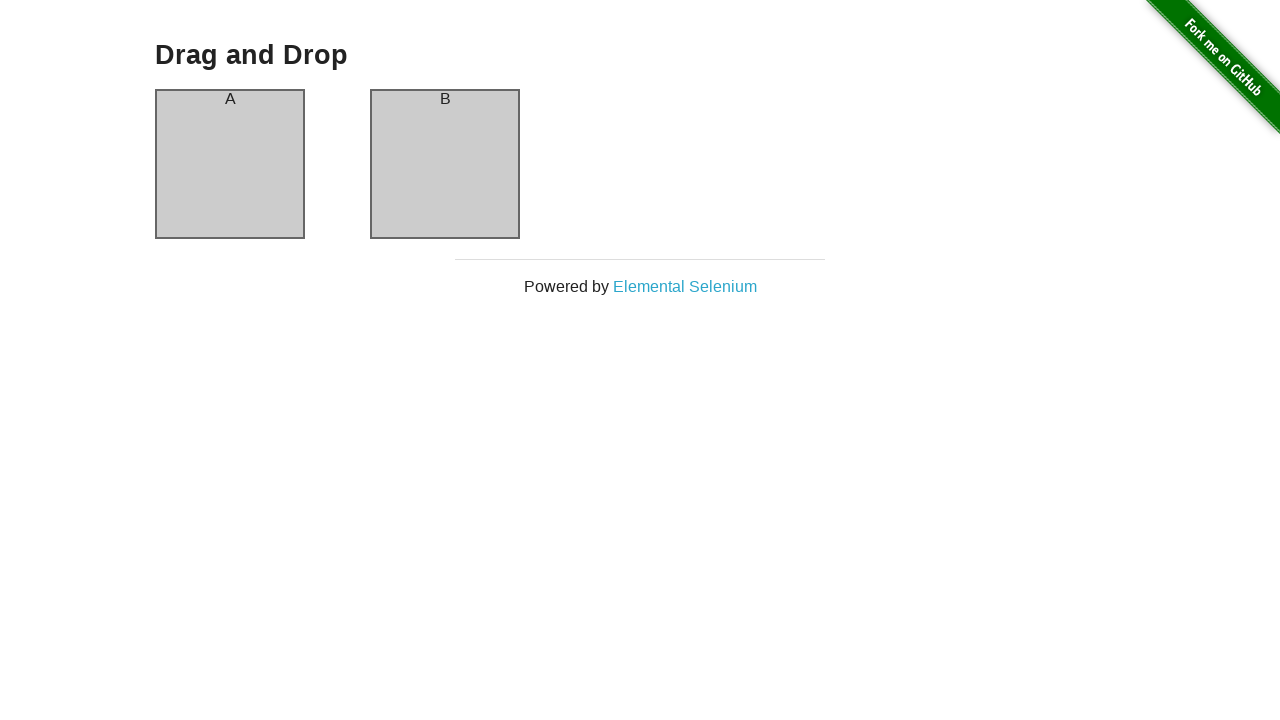

Located column A draggable element
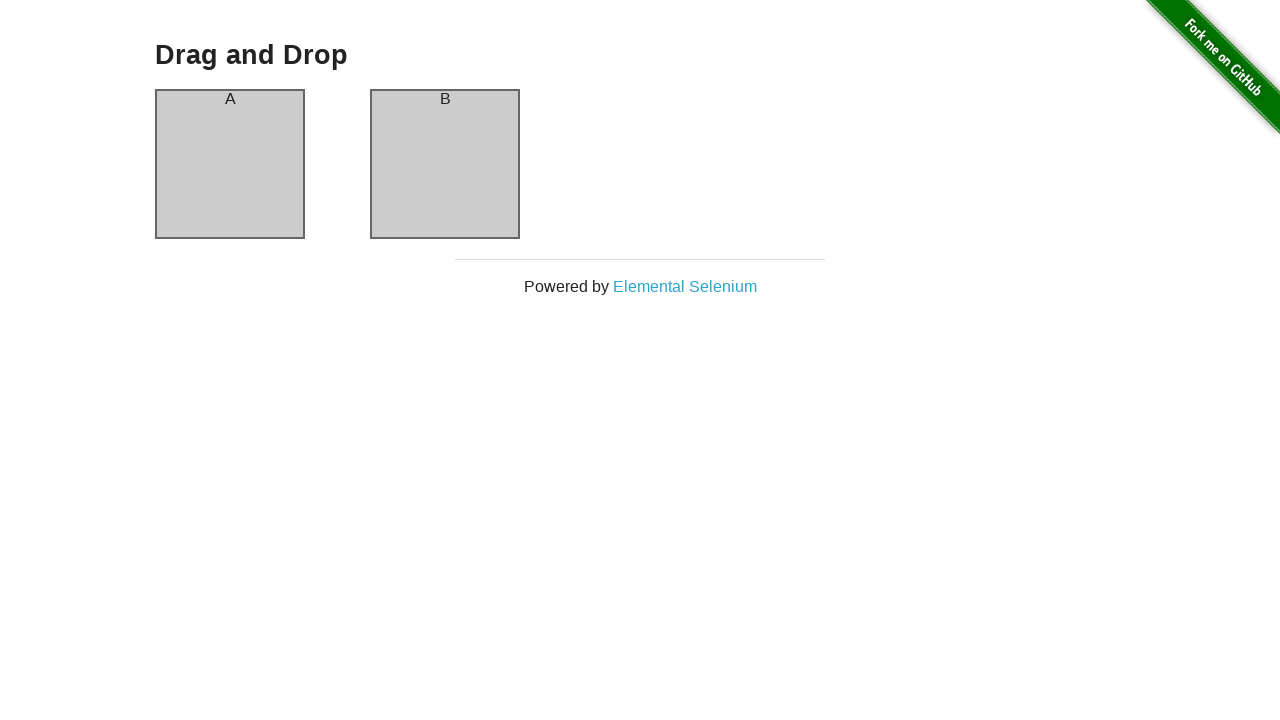

Located column B draggable element
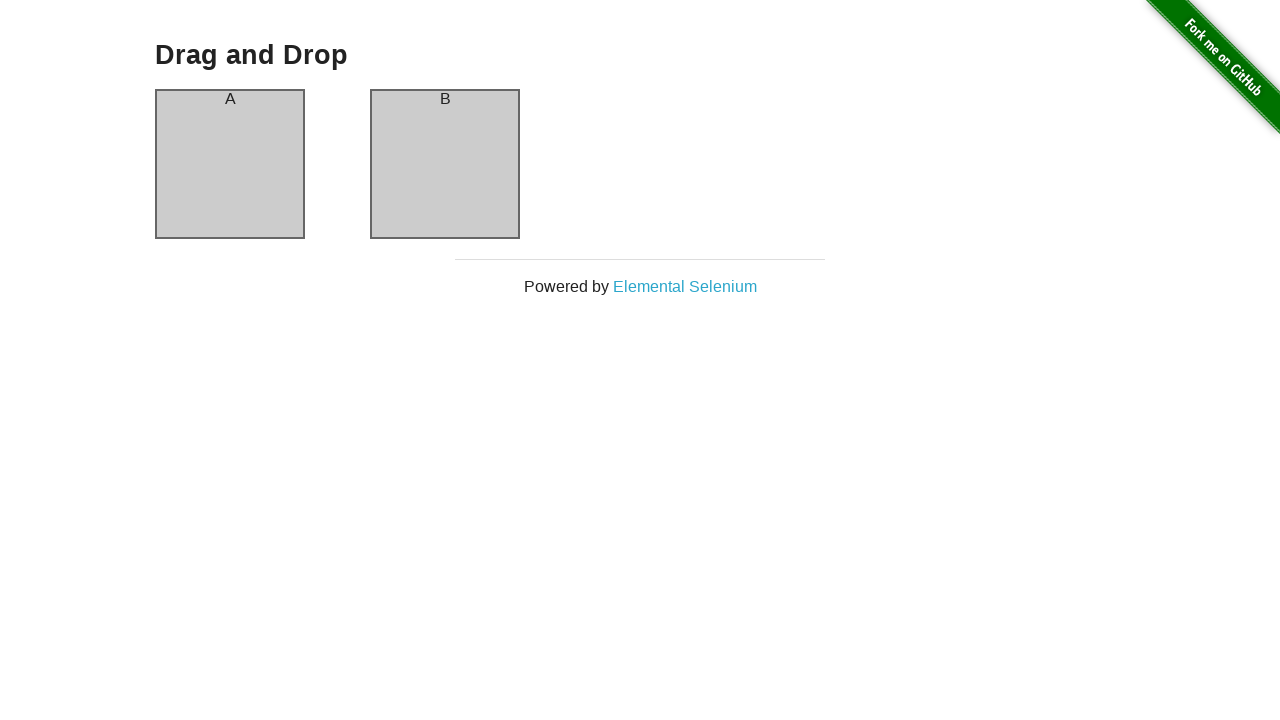

Dragged element from column A to column B at (445, 164)
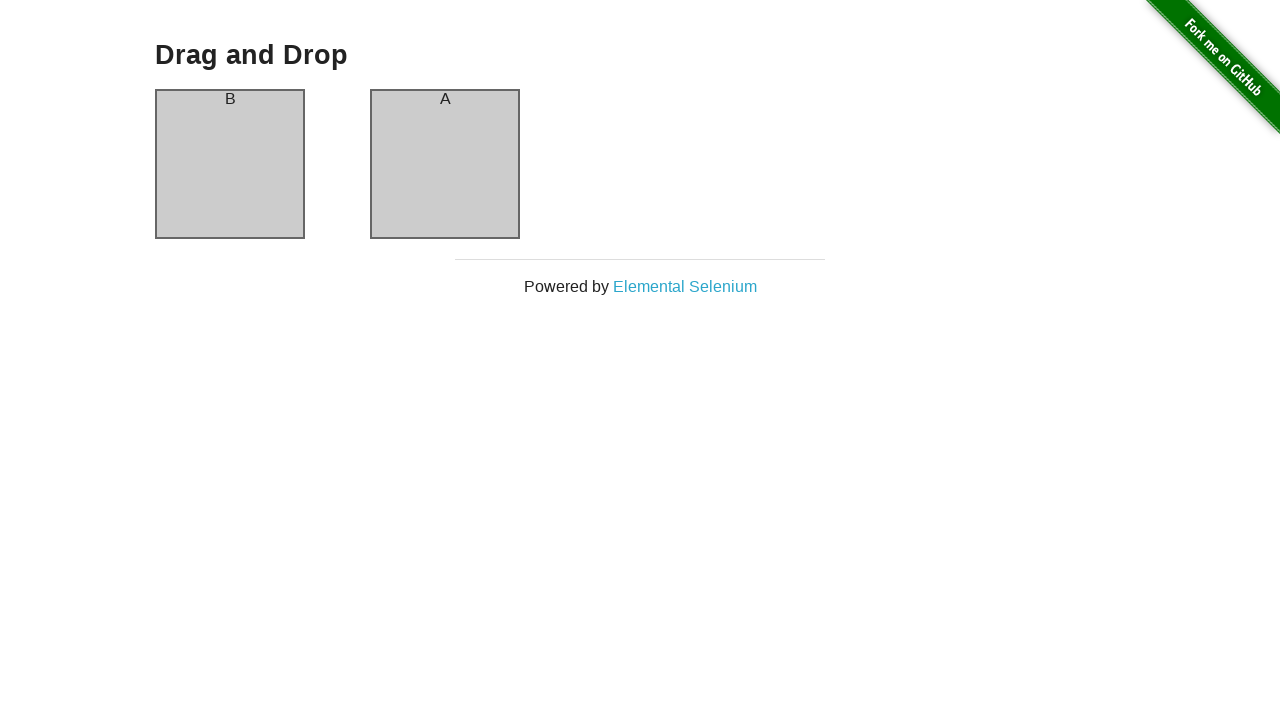

Waited 2 seconds for drag and drop to complete
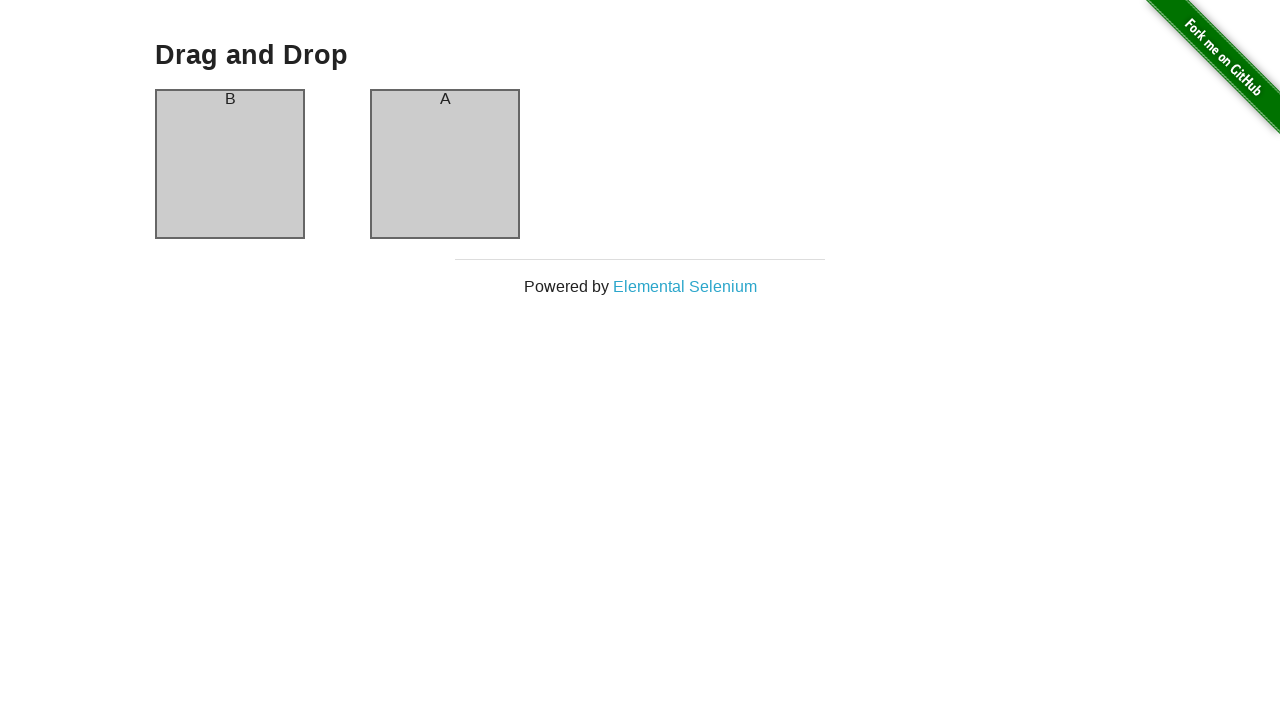

Dragged element back from column B to column A at (230, 164)
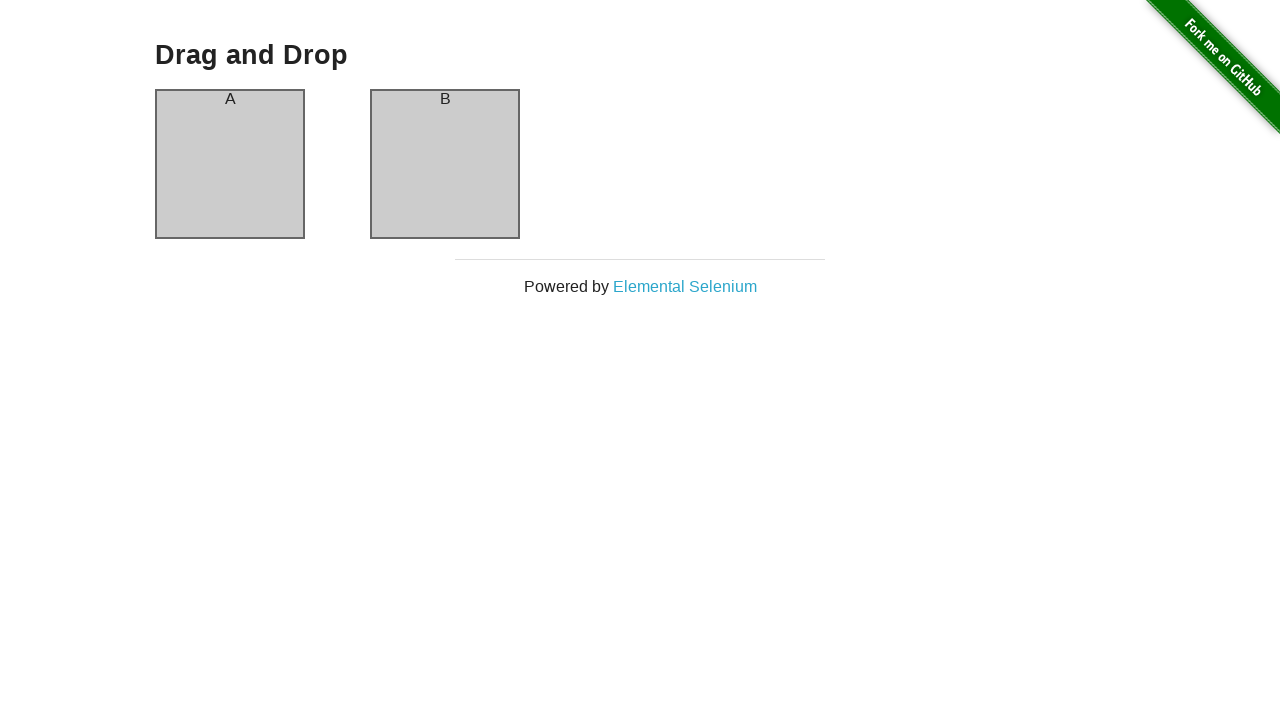

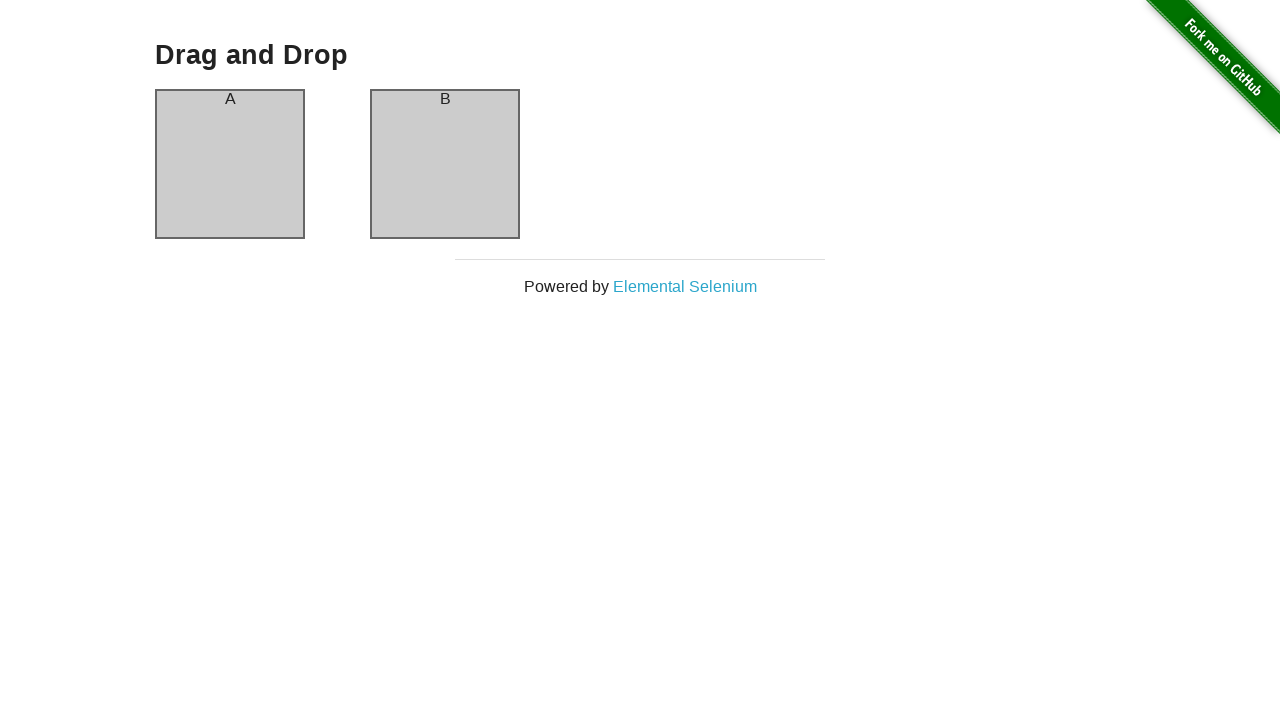